Tests login form validation by clicking the login button without entering credentials and verifying that an appropriate error message is displayed.

Starting URL: https://www.saucedemo.com/

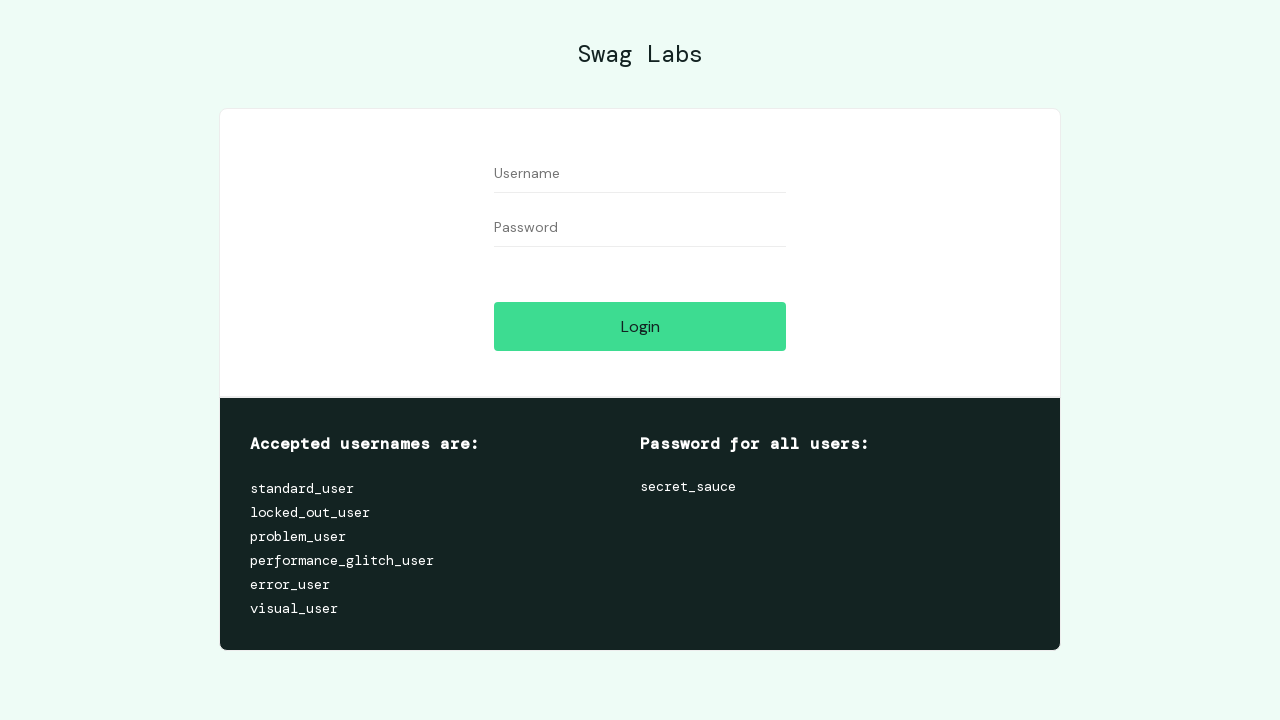

Set viewport size to 1552x840
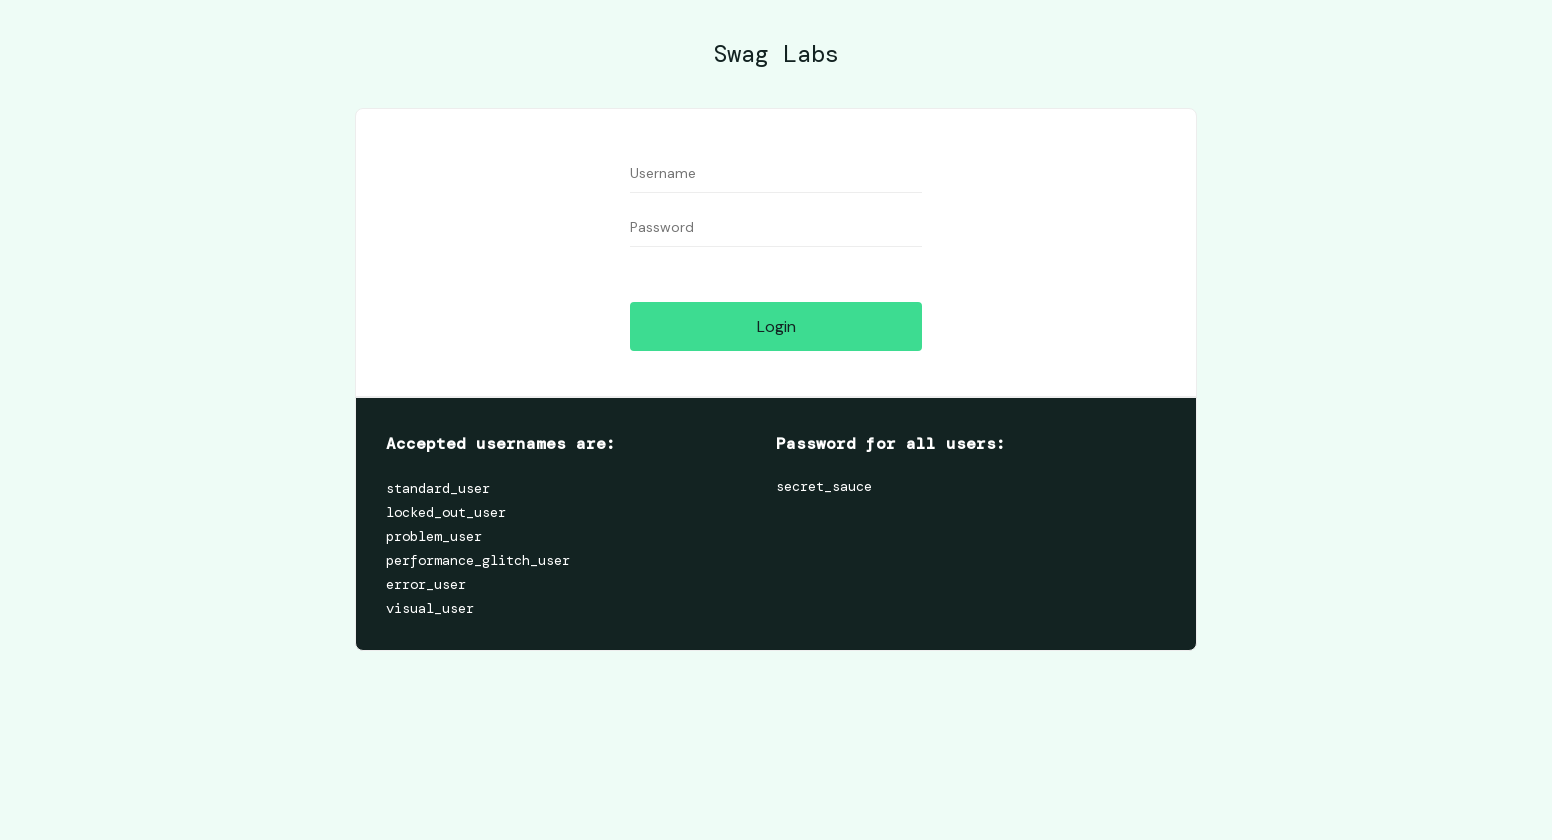

Clicked login button without entering credentials at (776, 326) on [data-test='login-button']
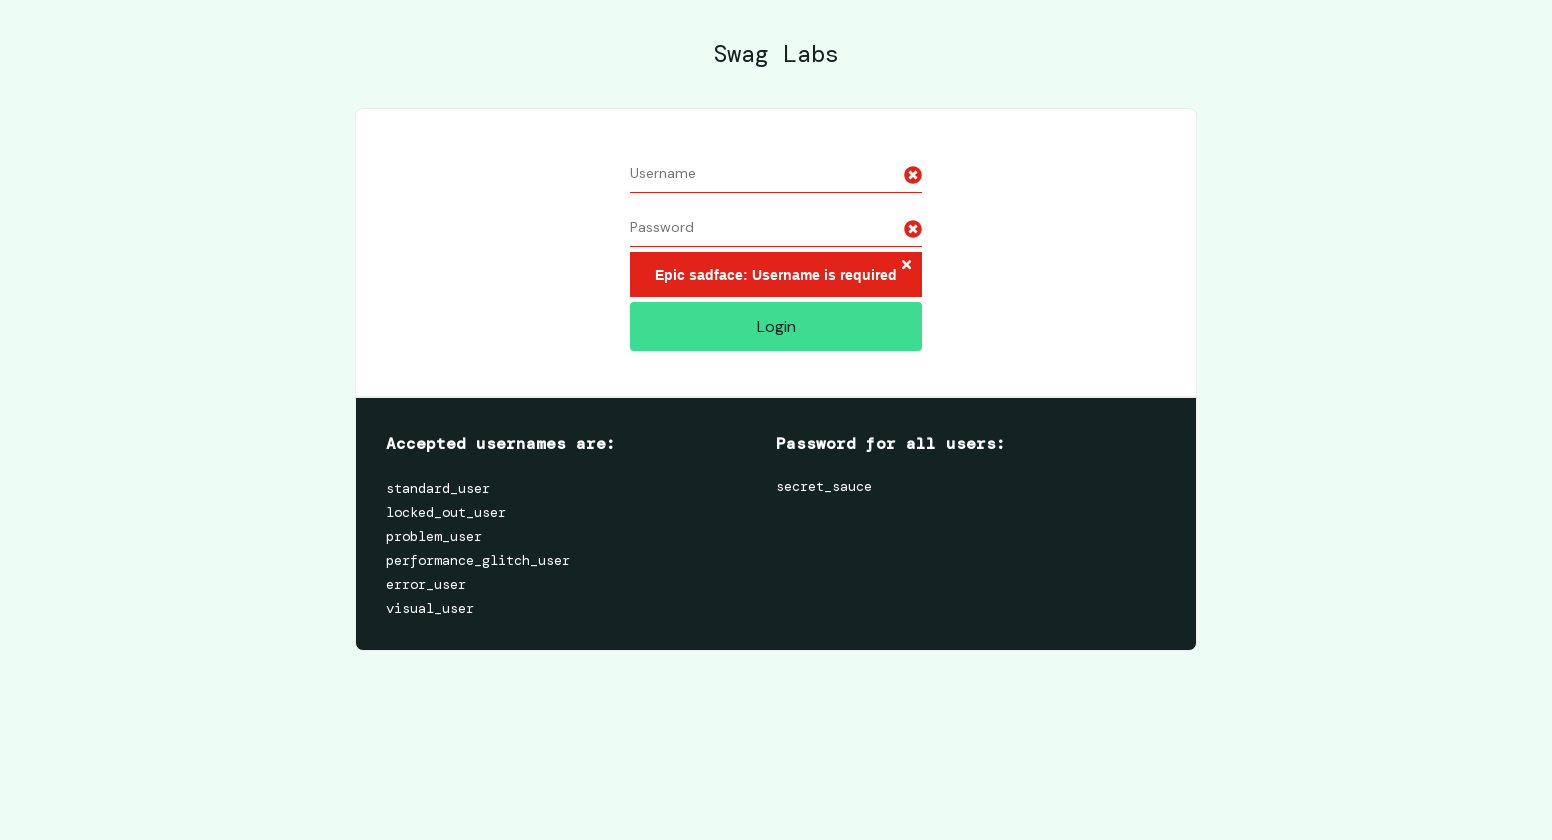

Waited for error message element to appear
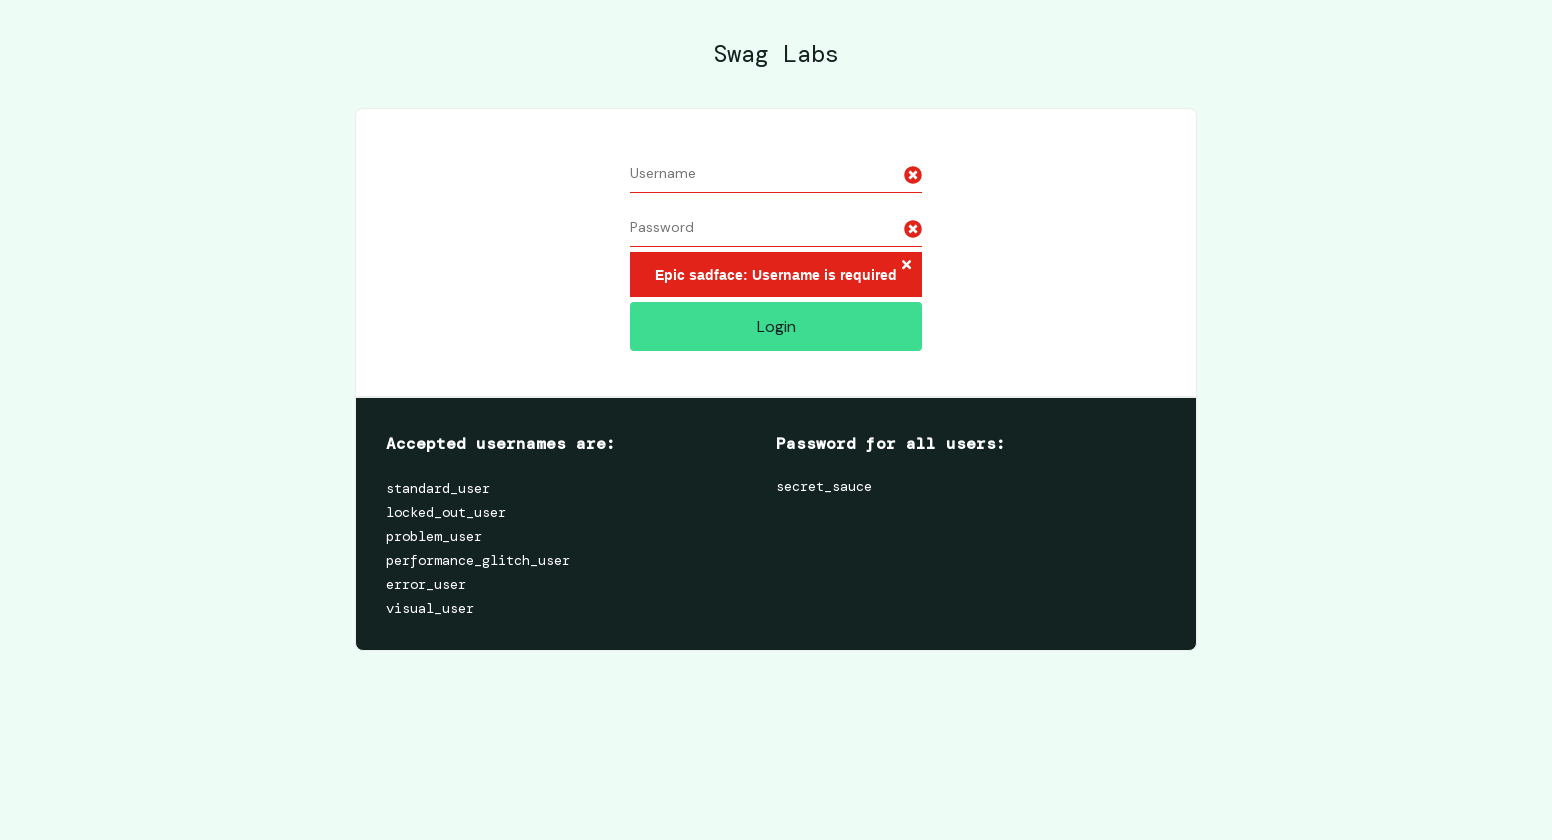

Verified error message displays 'Epic sadface: Username is required'
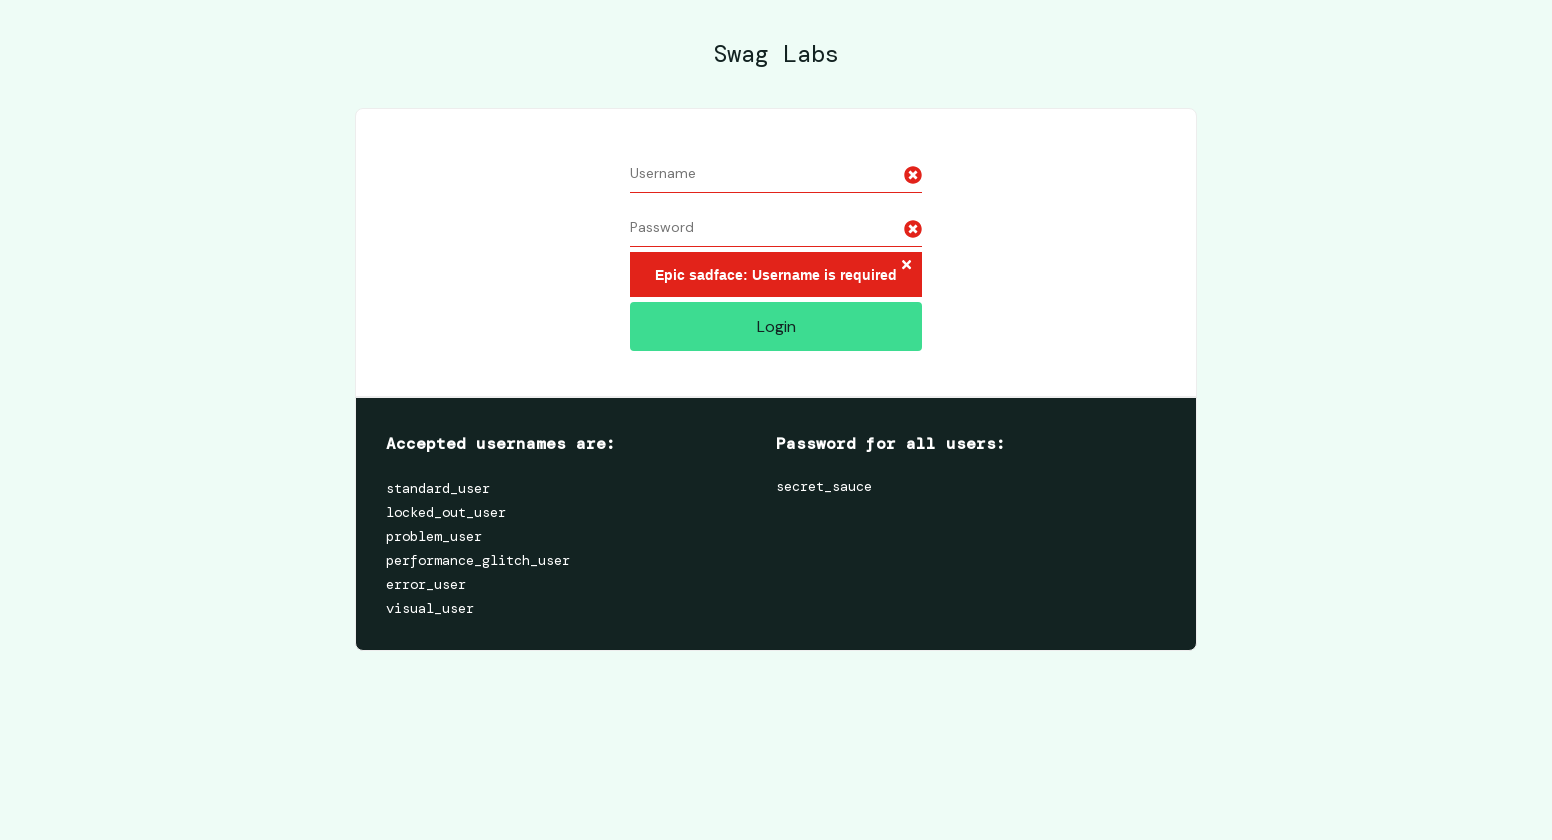

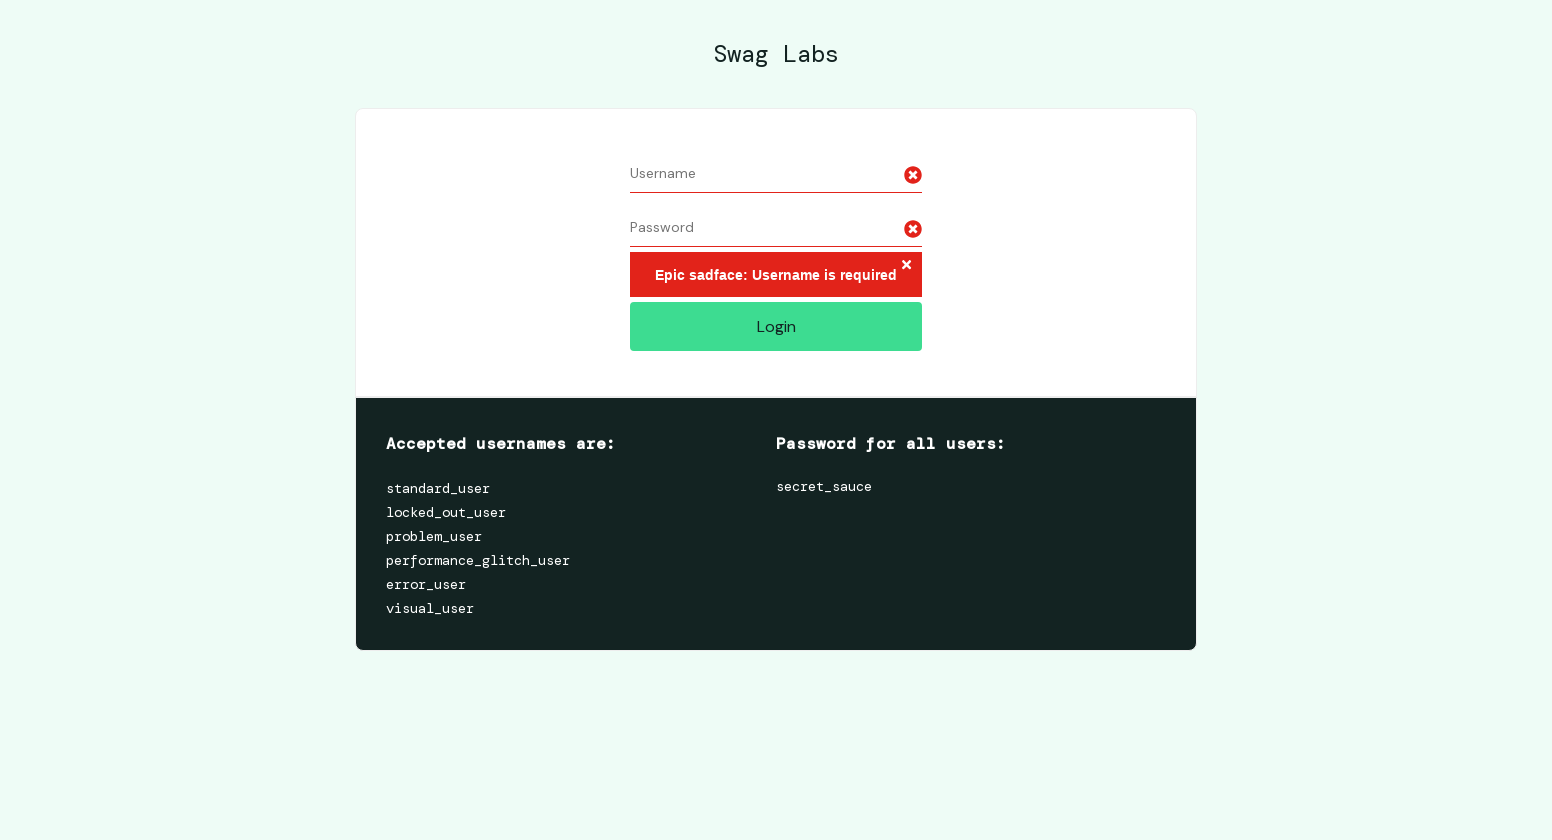